Navigates to devby.io and locates an element with the class 'd-inline-block' to verify its presence and CSS properties.

Starting URL: https://devby.io

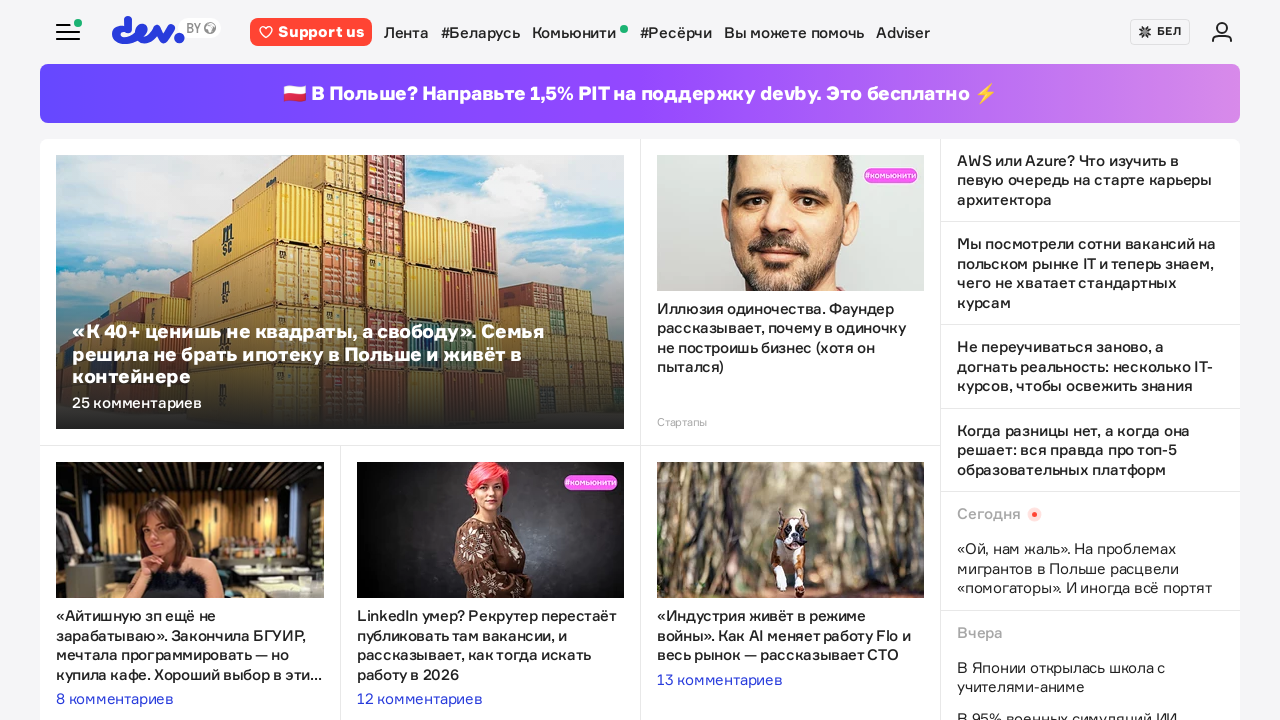

Navigated to https://devby.io
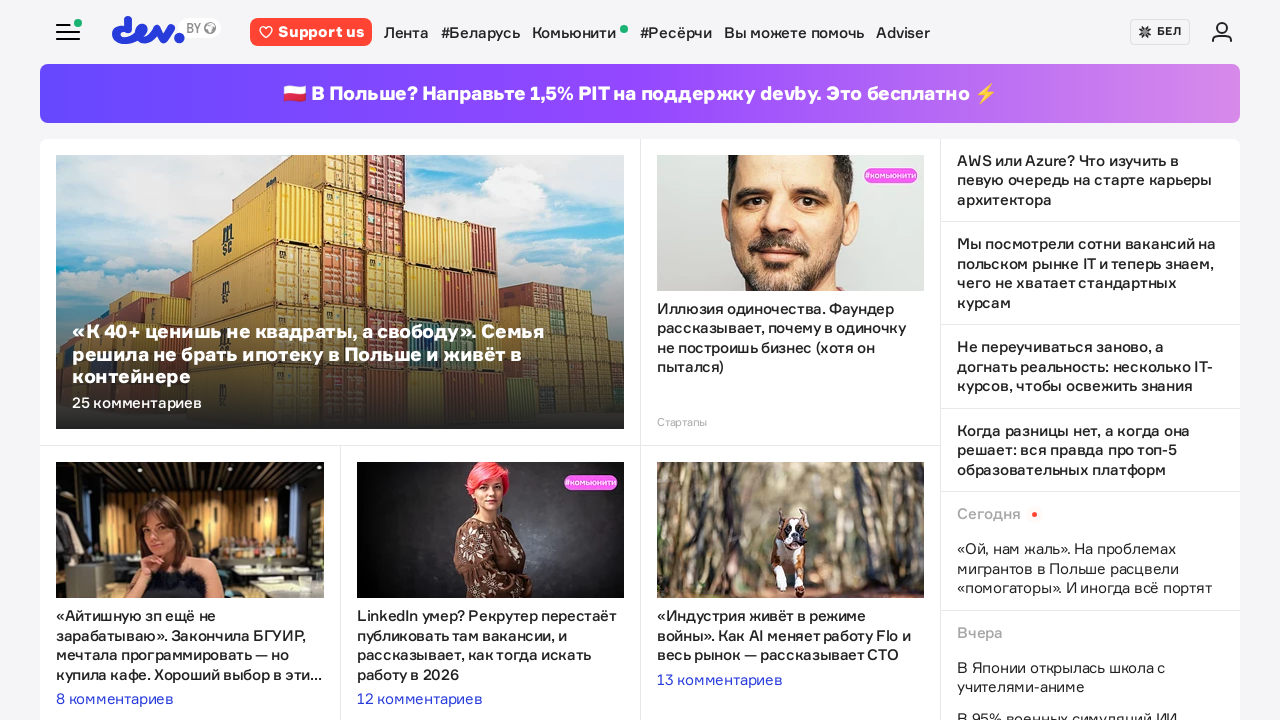

Located element with class 'd-inline-block'
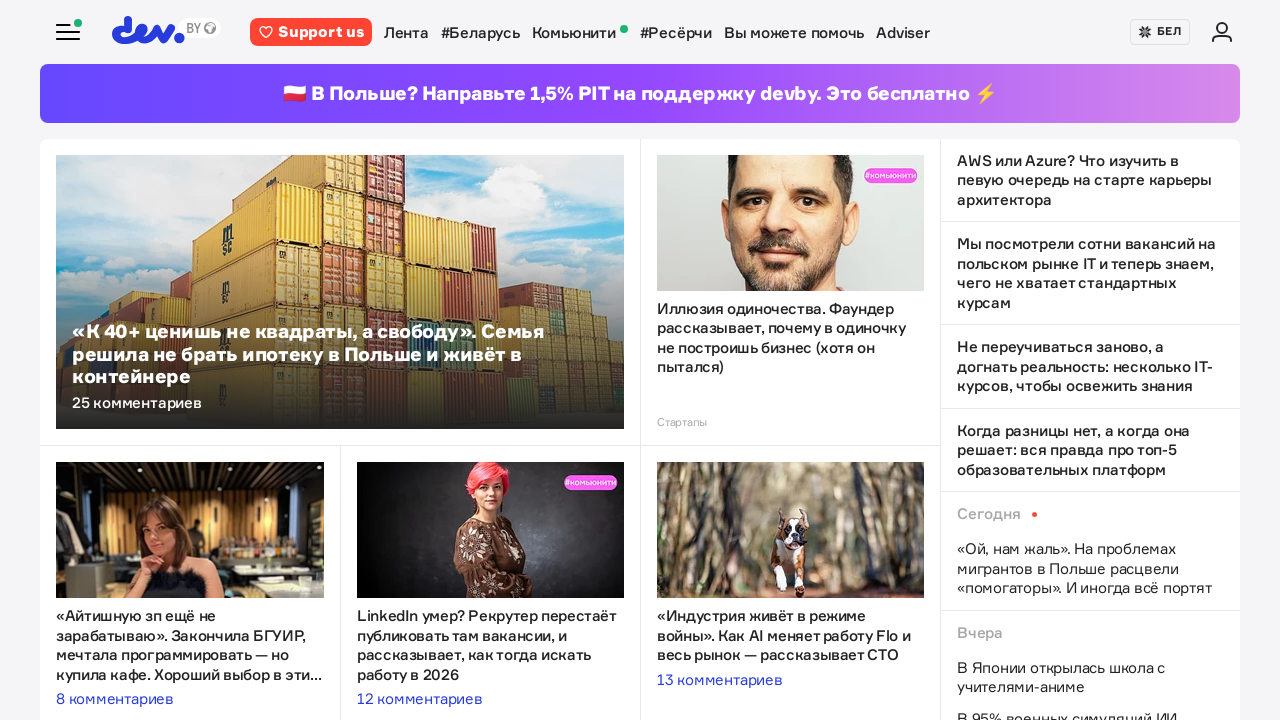

Element with class 'd-inline-block' is now visible
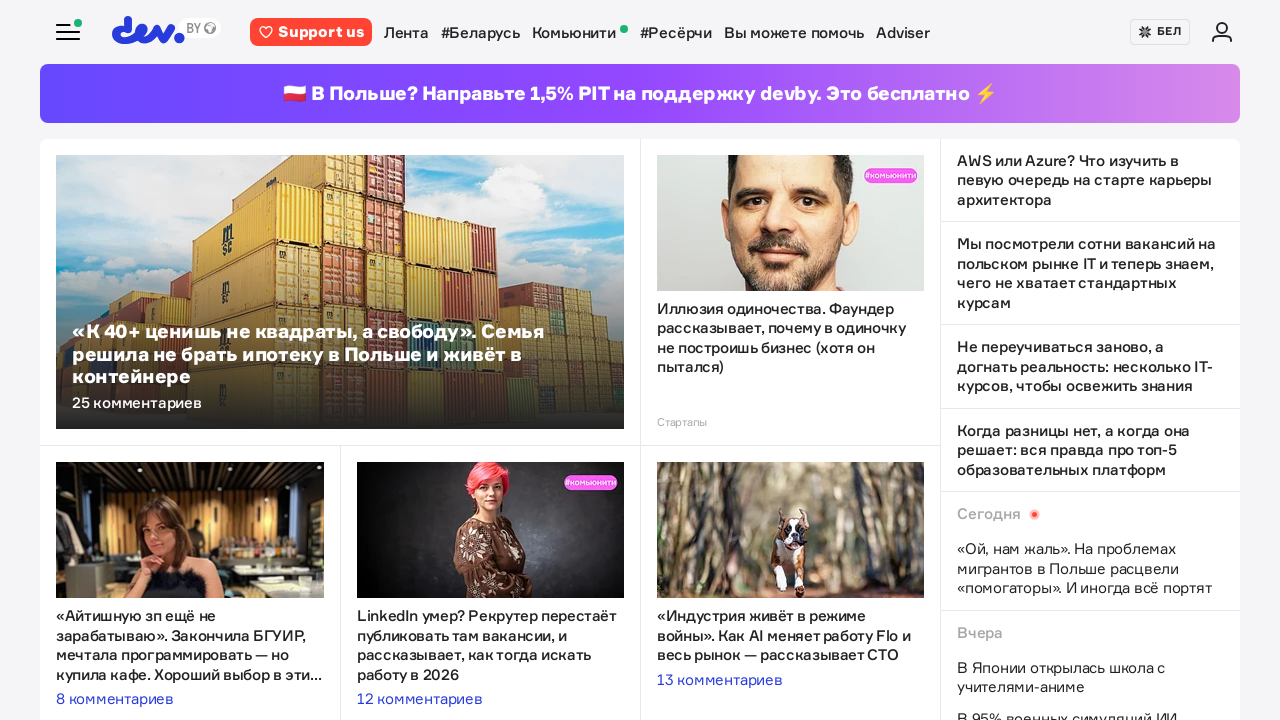

Retrieved CSS display property value: block
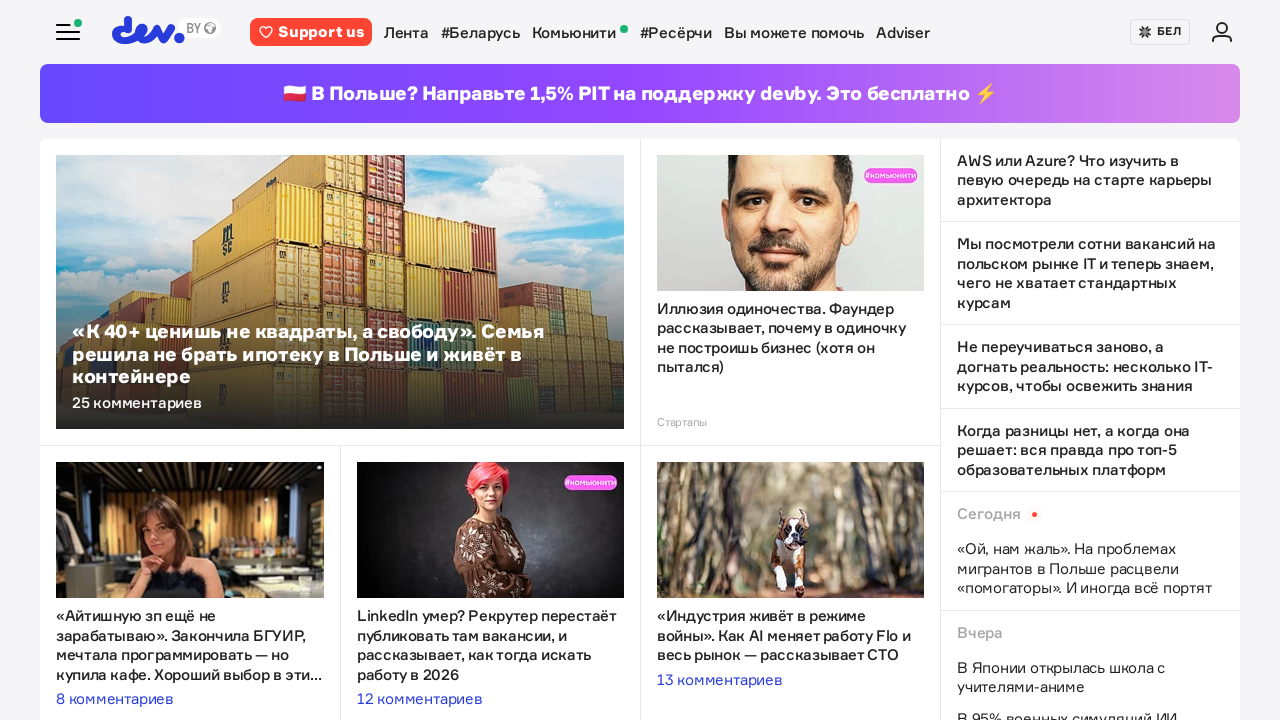

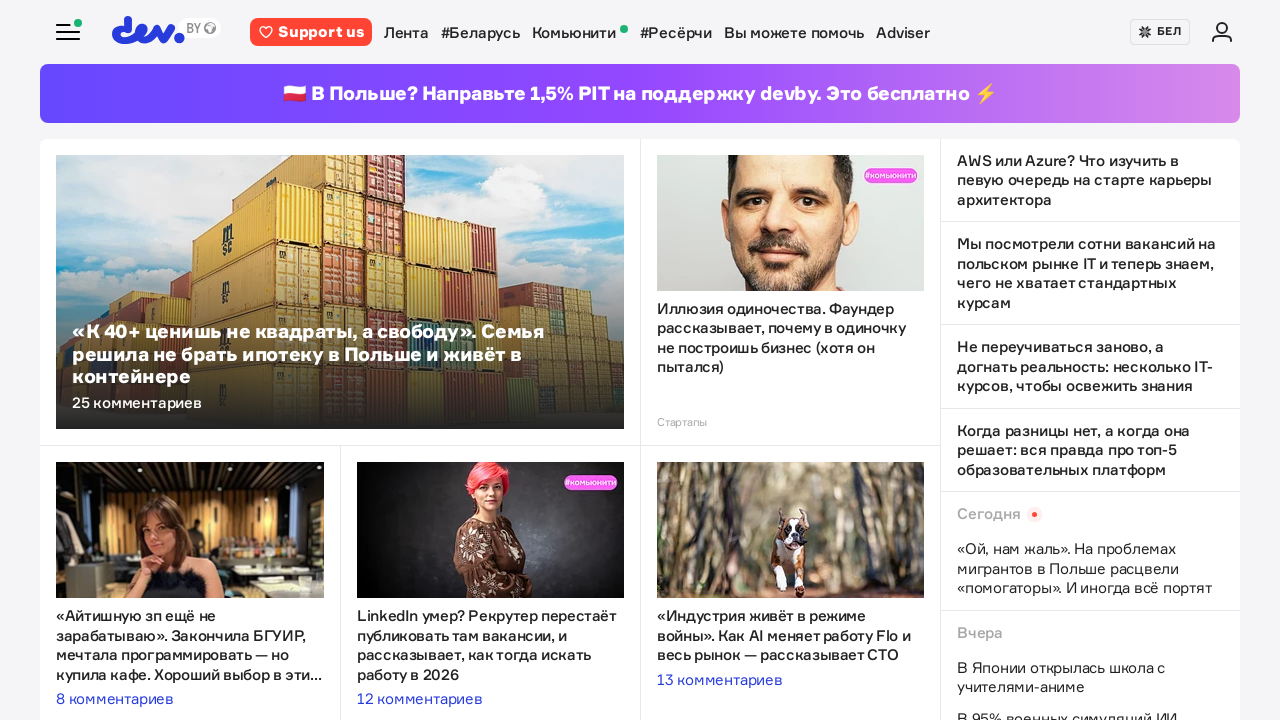